Tests the garage sale search functionality by entering a city and state location into the search box and submitting the search to view results.

Starting URL: https://garagesalefinder.com/yard-sales/

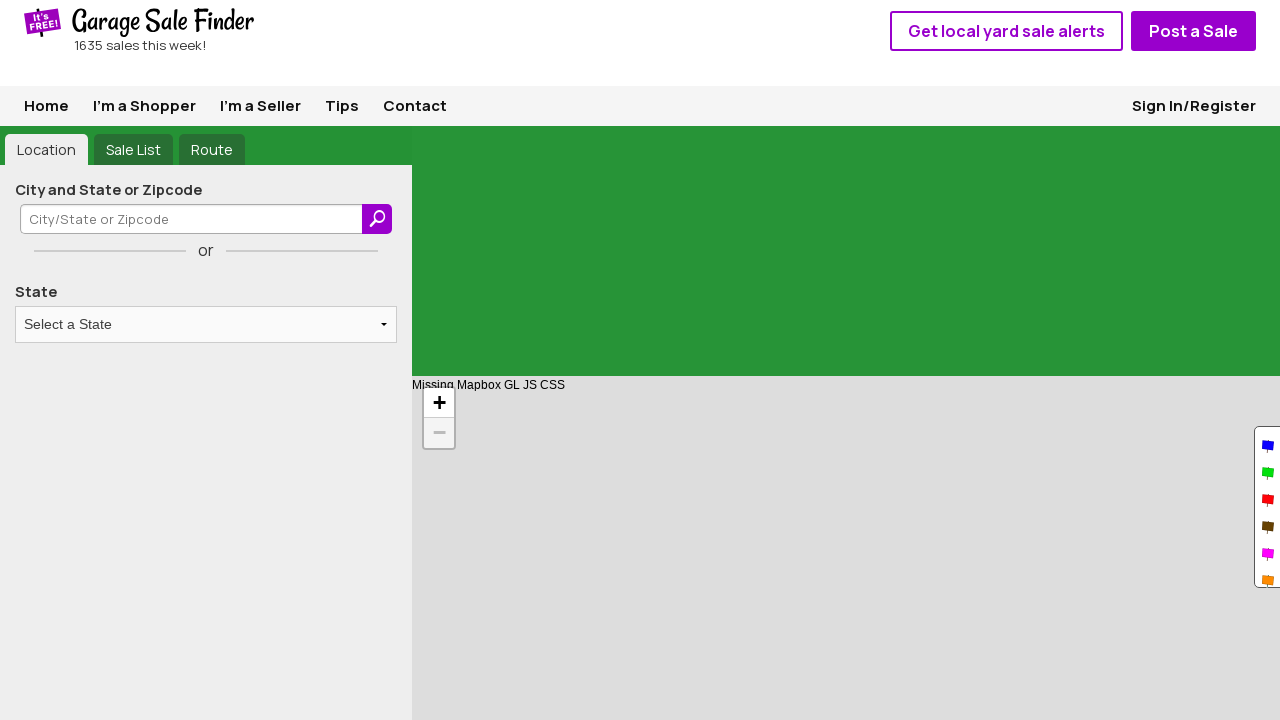

Waited for search box to be present
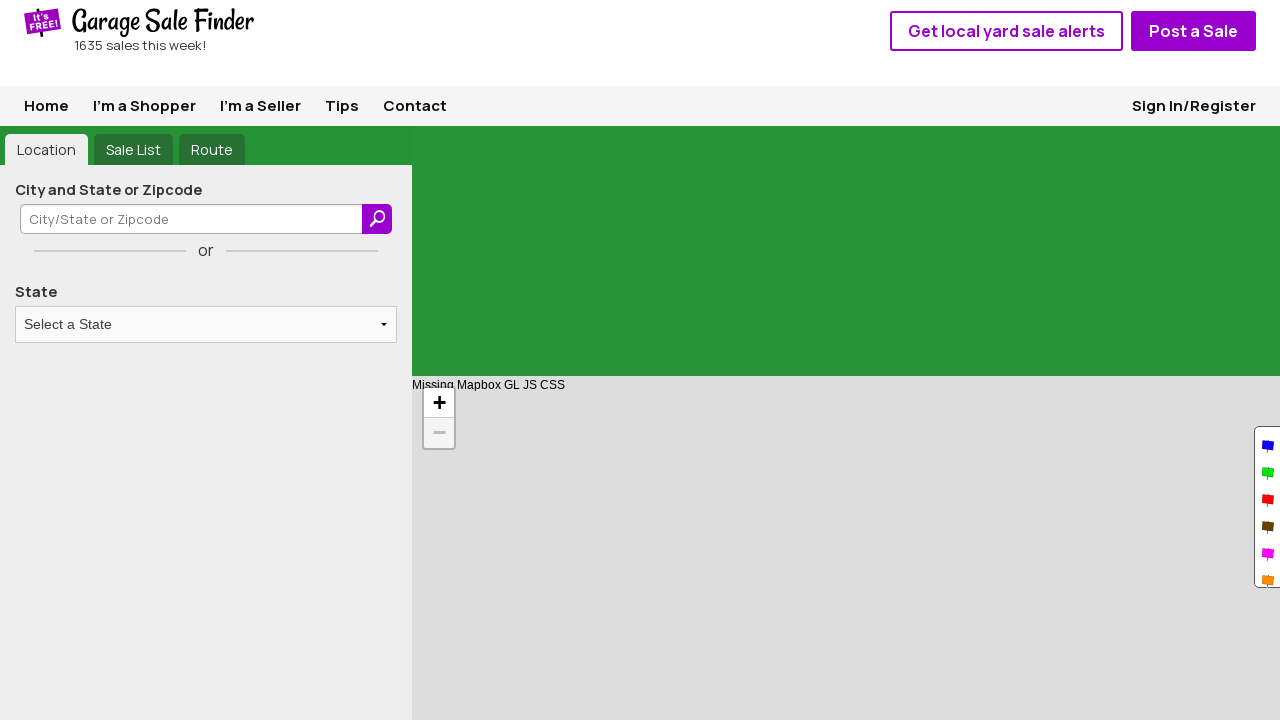

Filled search box with 'Austin, Texas' on input[name='cityZipSearch']
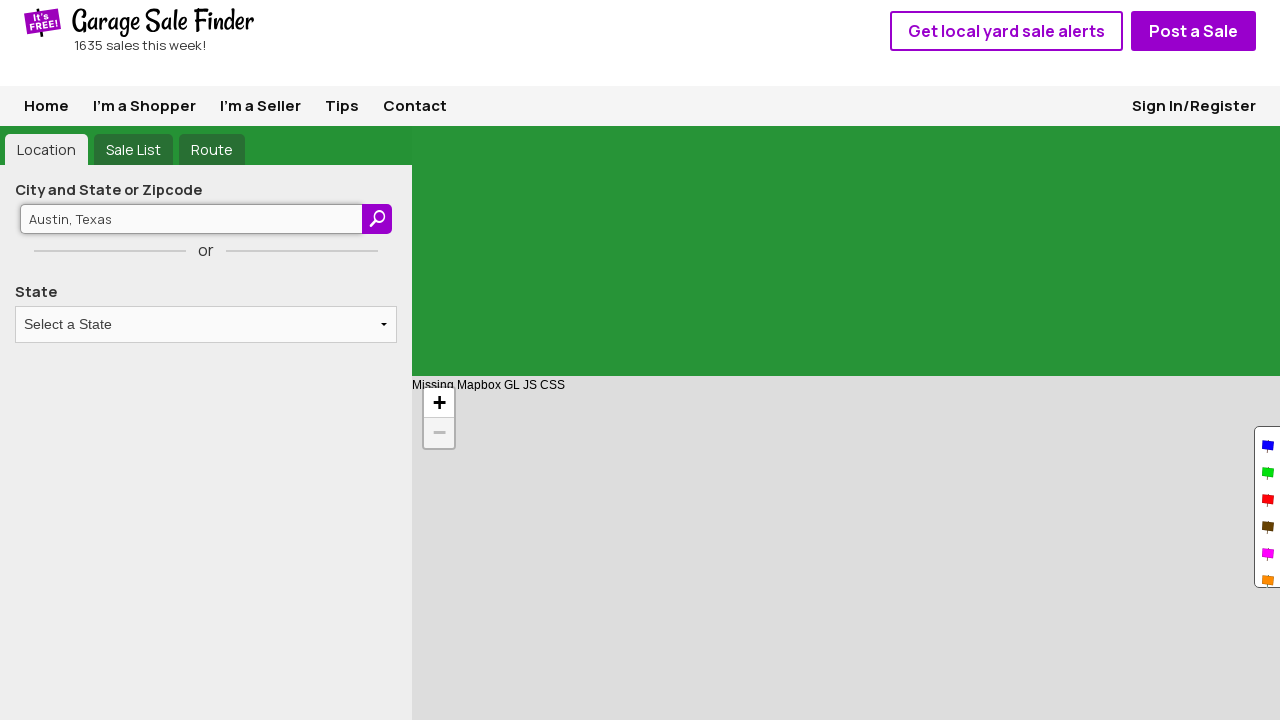

Pressed Enter to submit garage sale search on input[name='cityZipSearch']
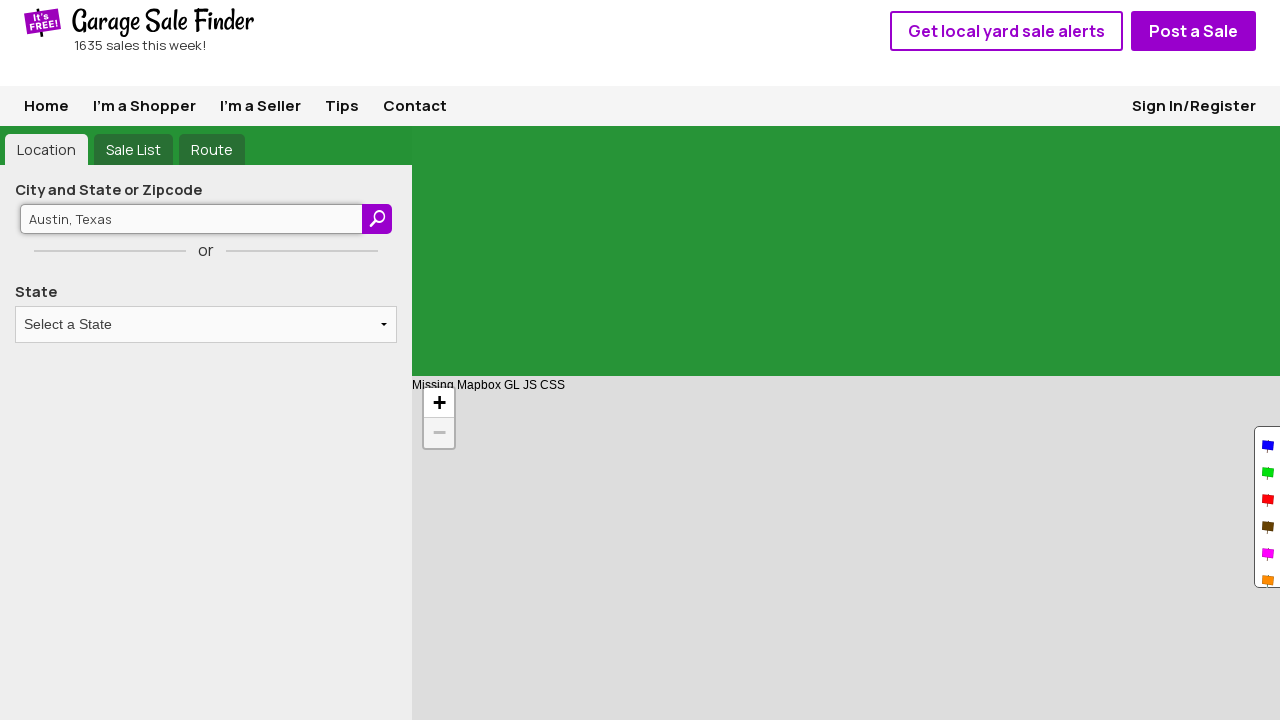

Search results loaded successfully
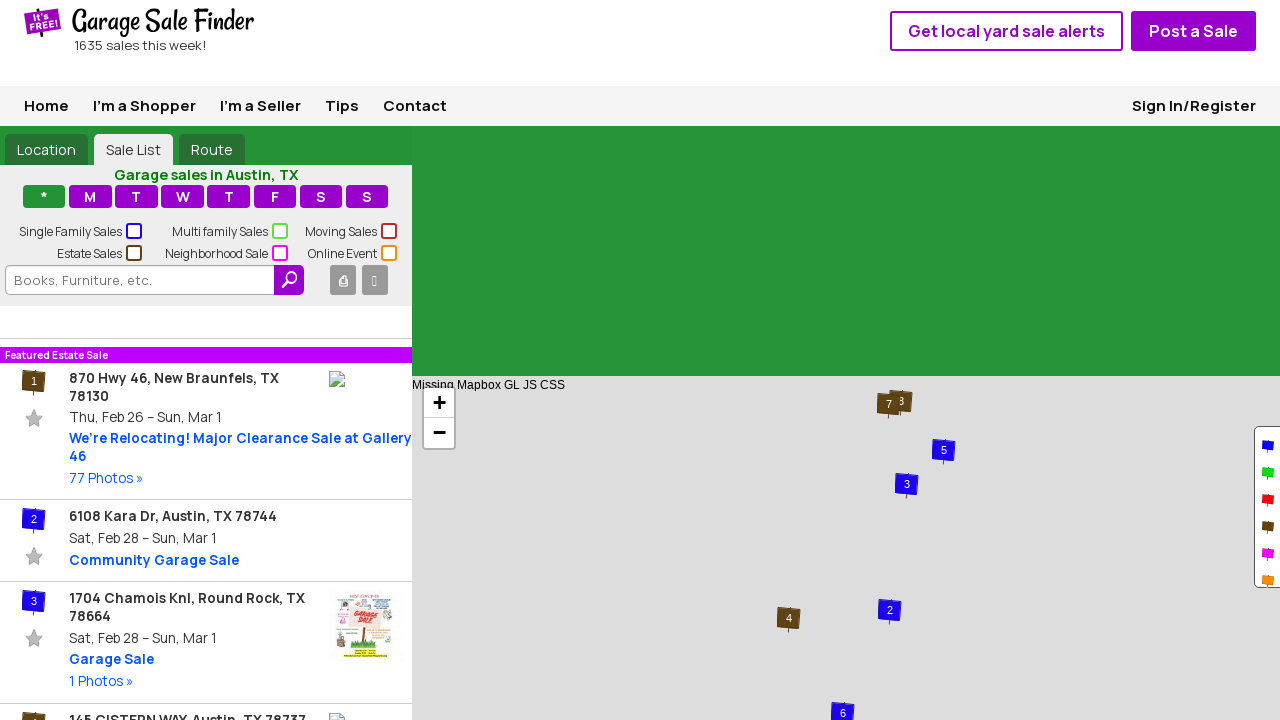

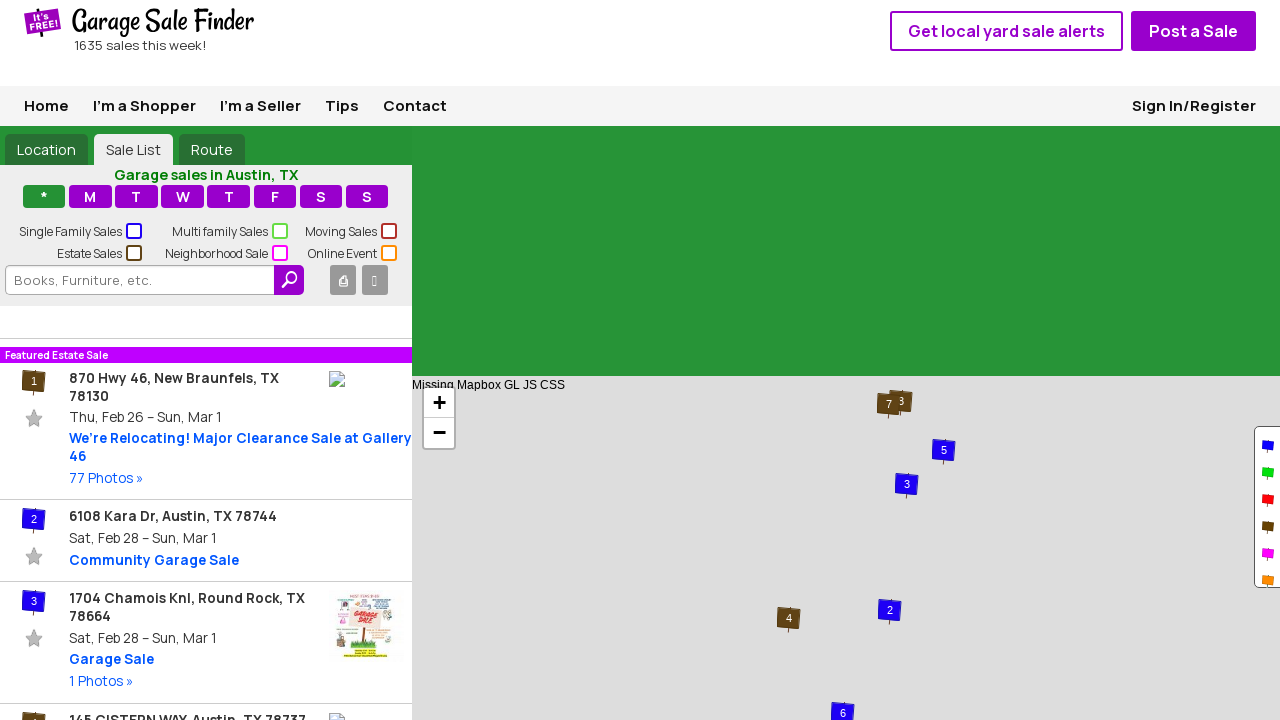